Tests selecting an option from a dropdown list using Playwright's select_option method with visible text, then verifying the selection.

Starting URL: http://the-internet.herokuapp.com/dropdown

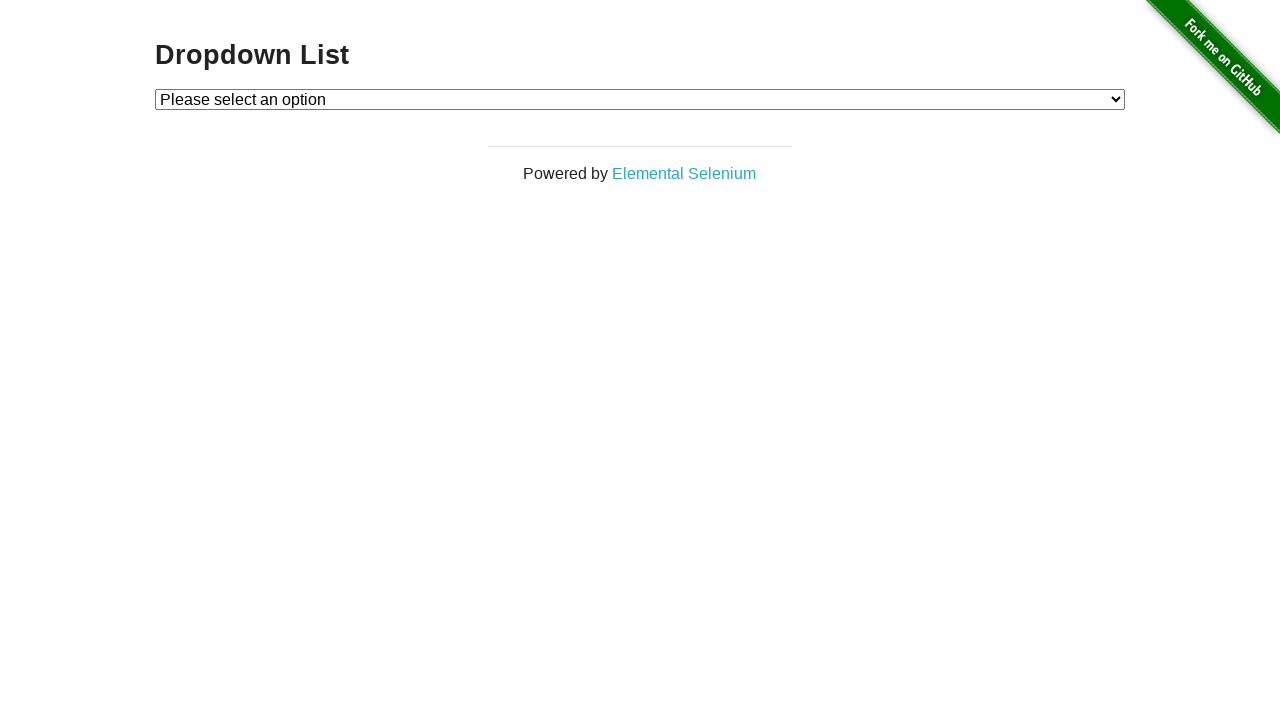

Navigated to dropdown test page
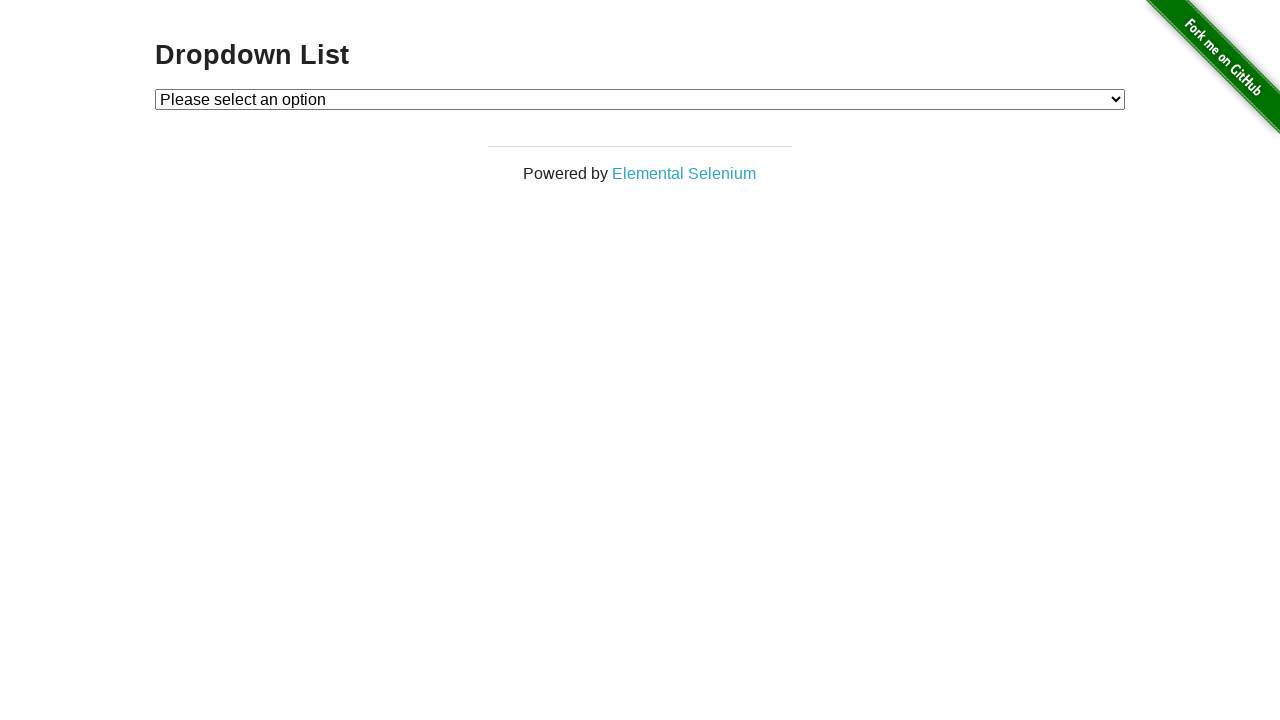

Selected 'Option 1' from dropdown using visible text on #dropdown
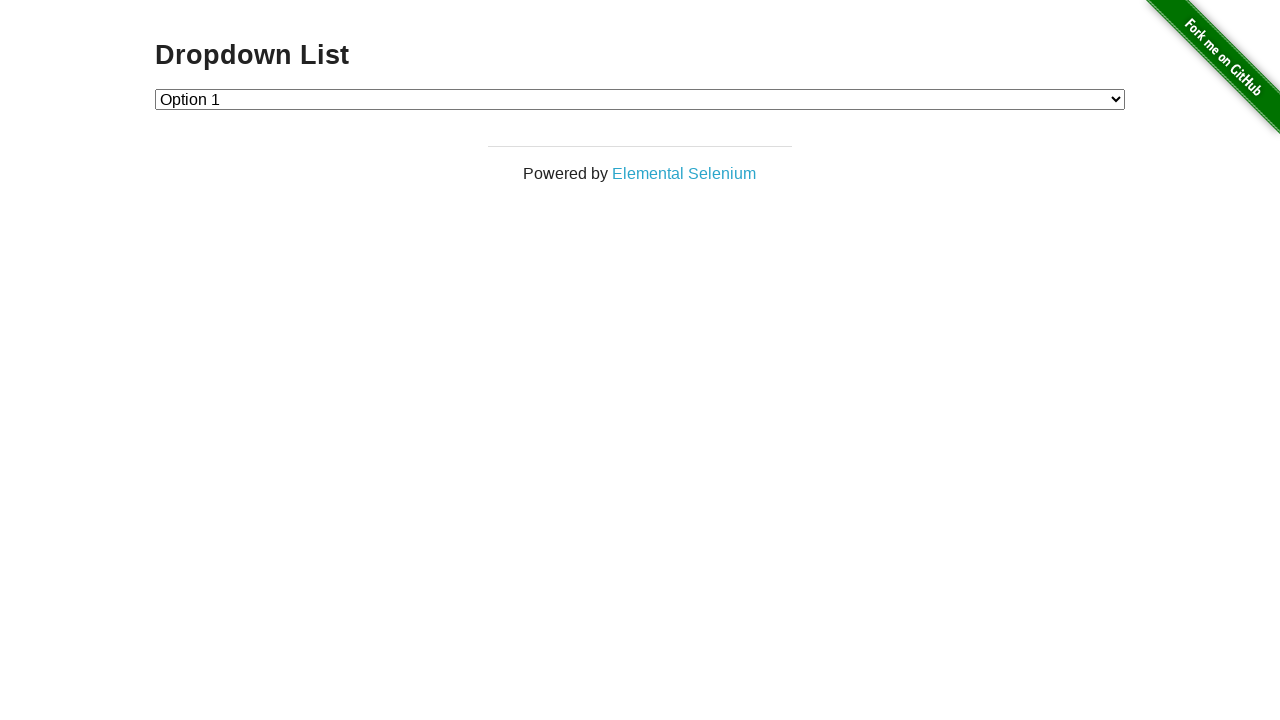

Retrieved selected option text from dropdown
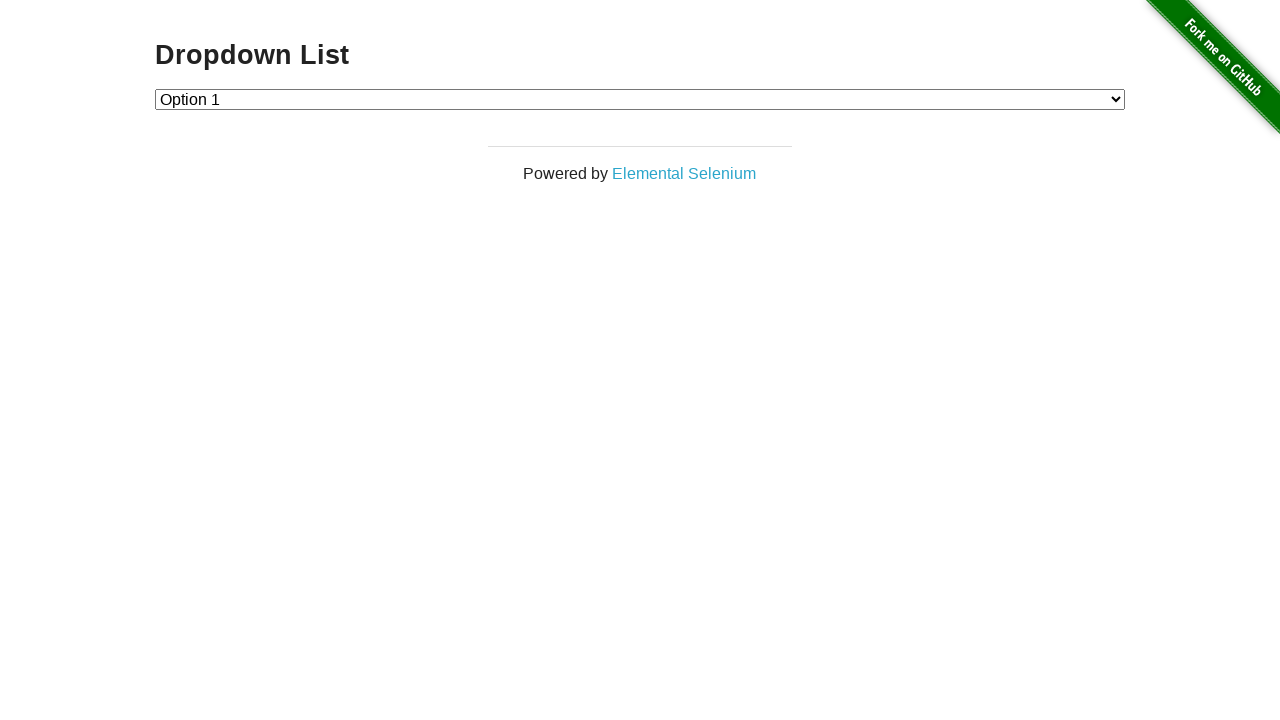

Verified that 'Option 1' is selected in the dropdown
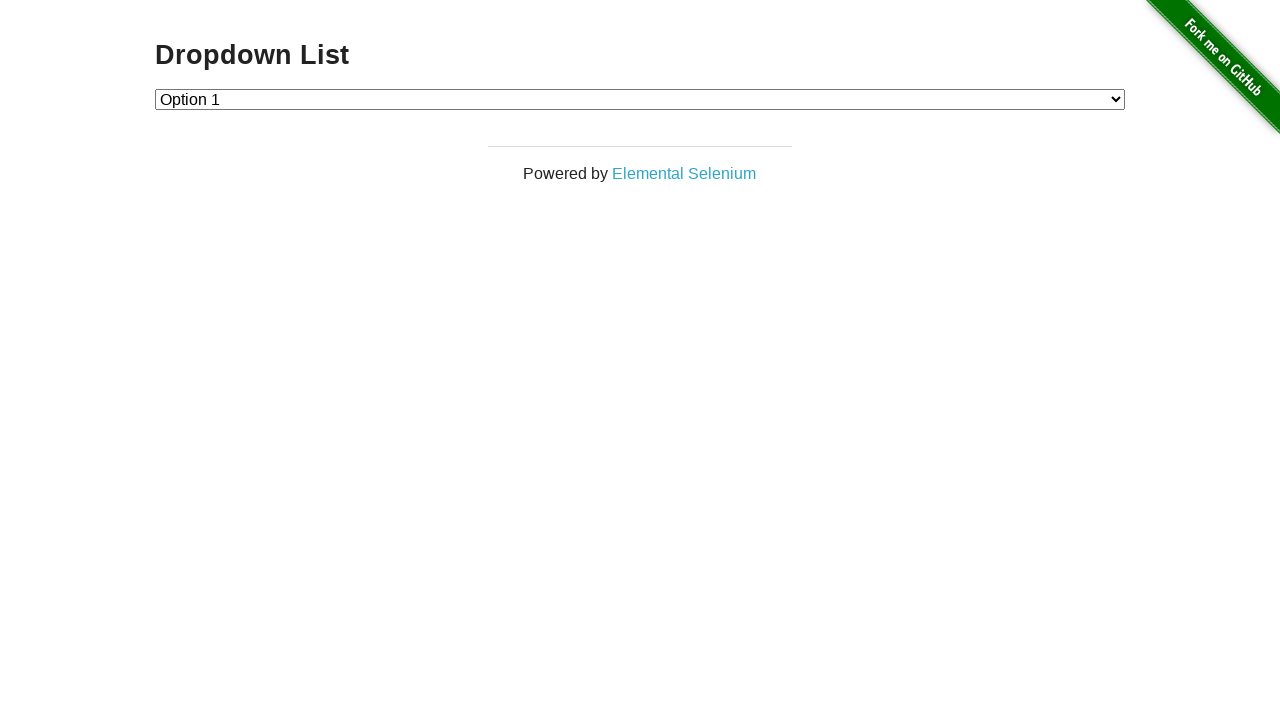

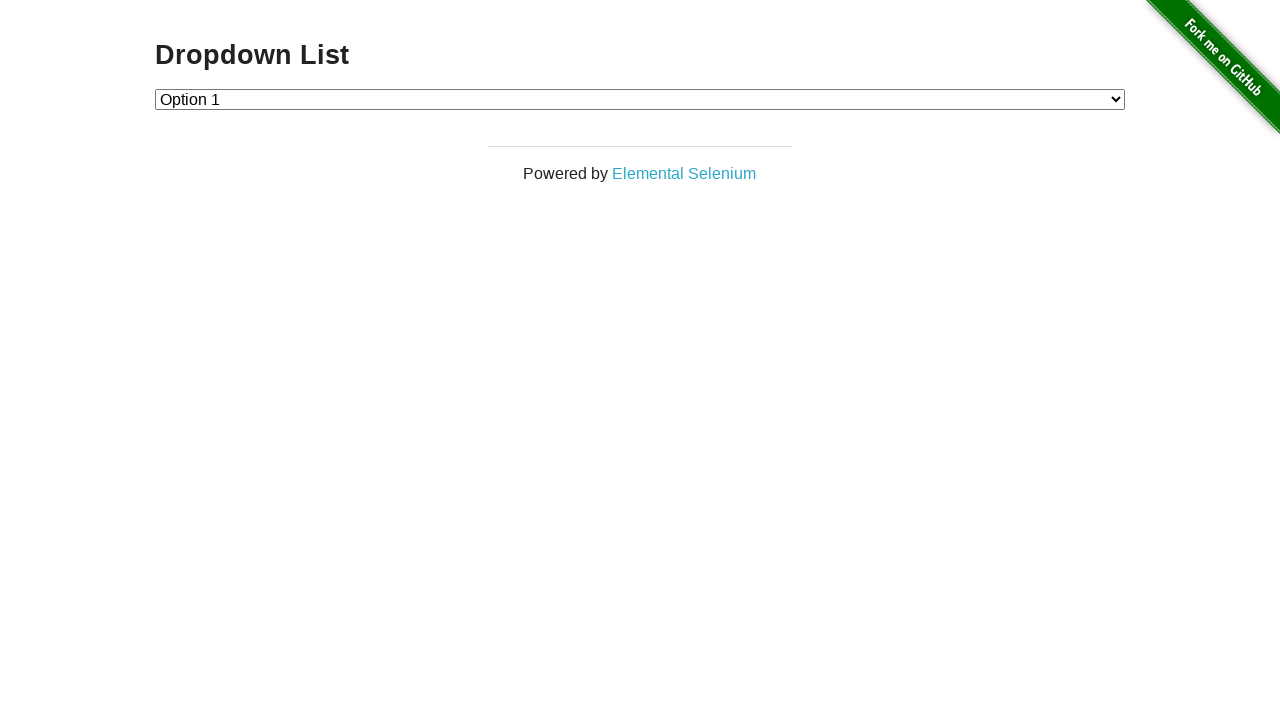